Tests that clicking the Email column header sorts the text values in ascending order.

Starting URL: http://the-internet.herokuapp.com/tables

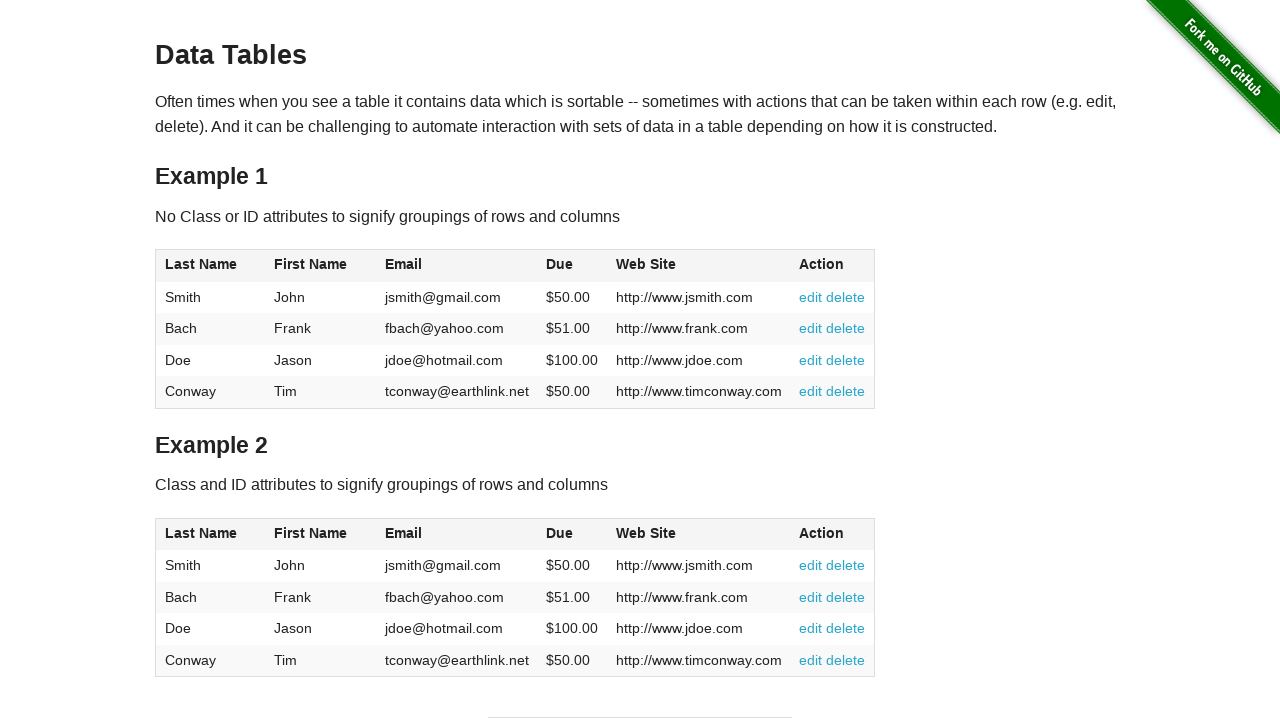

Clicked Email column header to sort in ascending order at (457, 266) on #table1 thead tr th:nth-of-type(3)
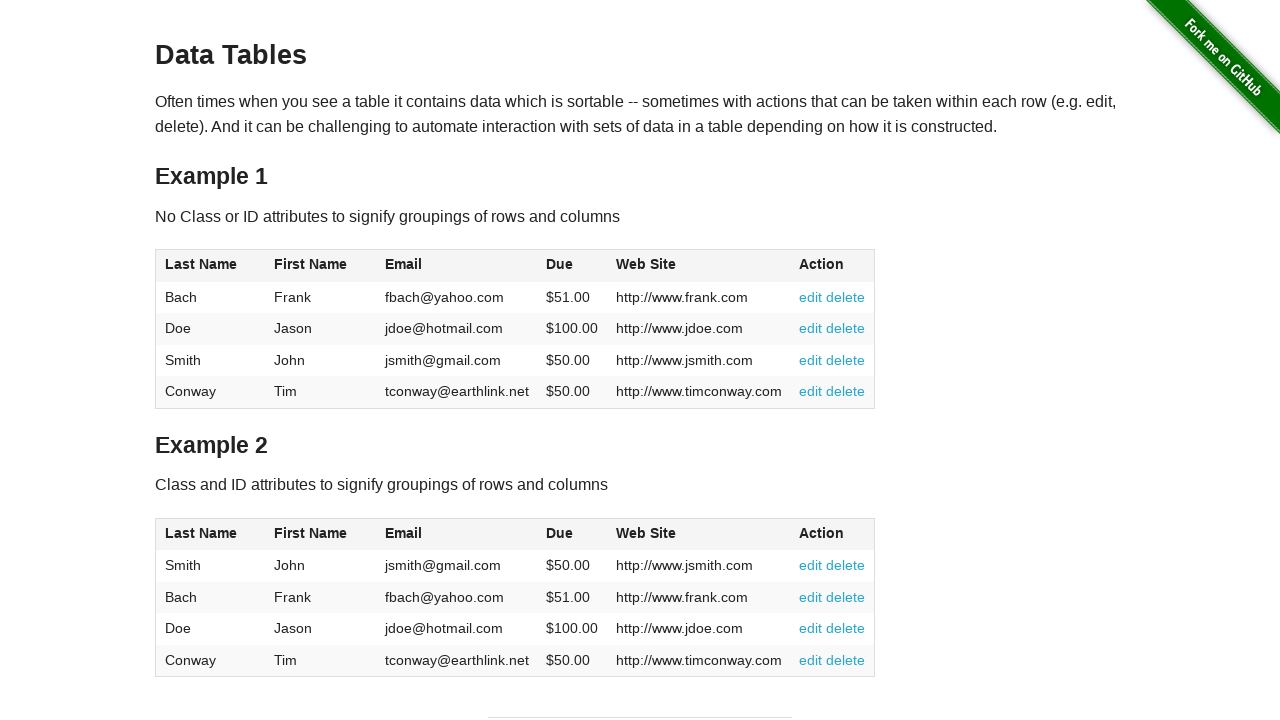

Email column data loaded and sorted in ascending order
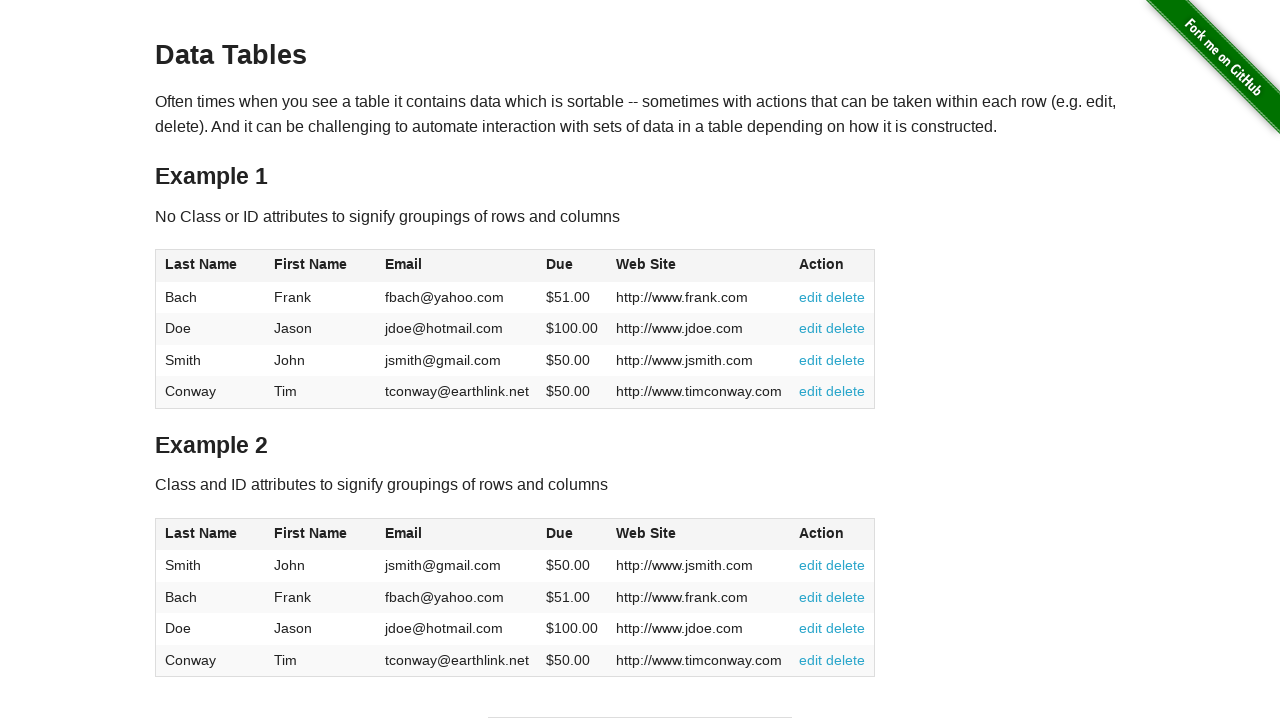

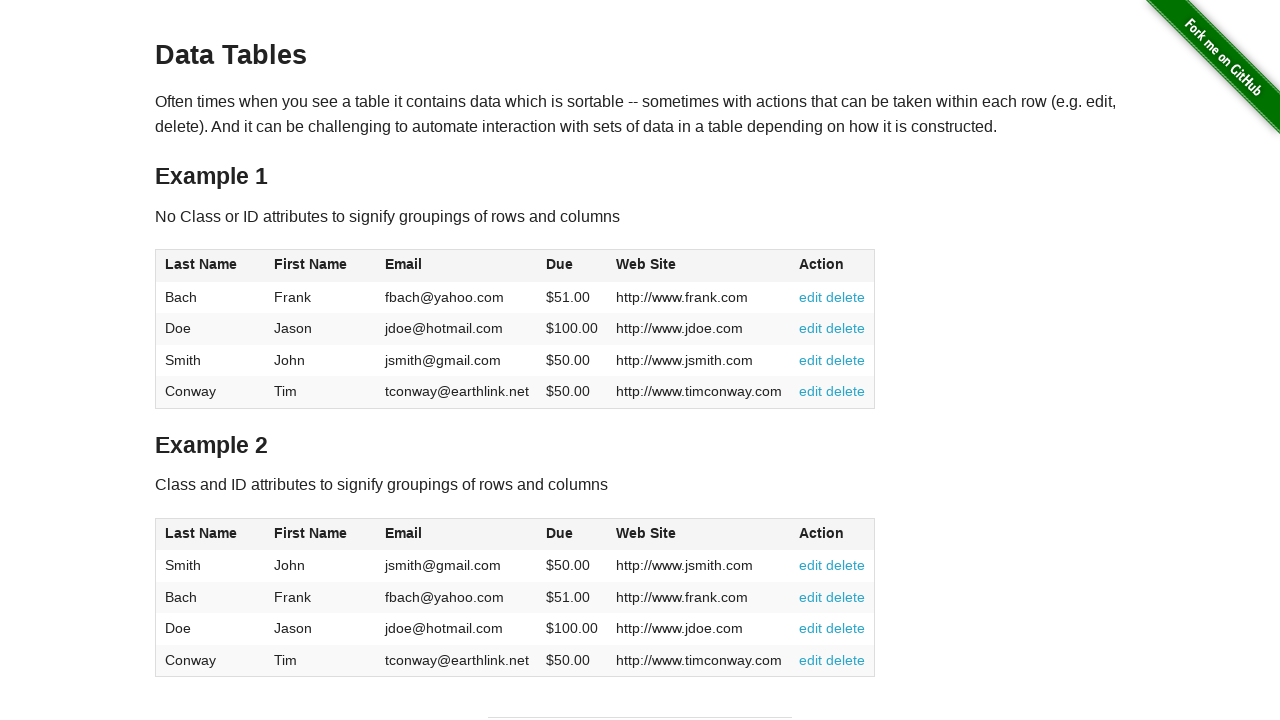